Tests a pizza ordering flow by filling delivery information, selecting delivery option, applying a coupon from an iframe, and submitting the order

Starting URL: https://atidcollege.co.il/Xamples/pizza/

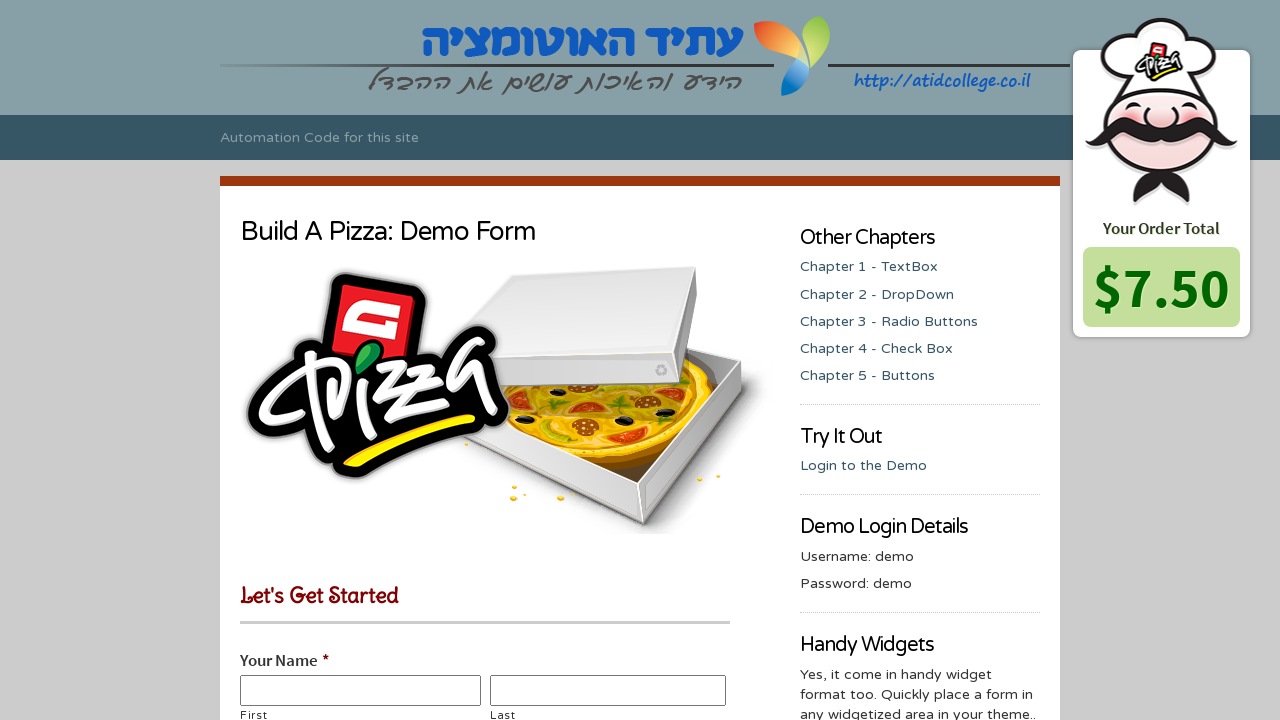

Waited for initial price display to load
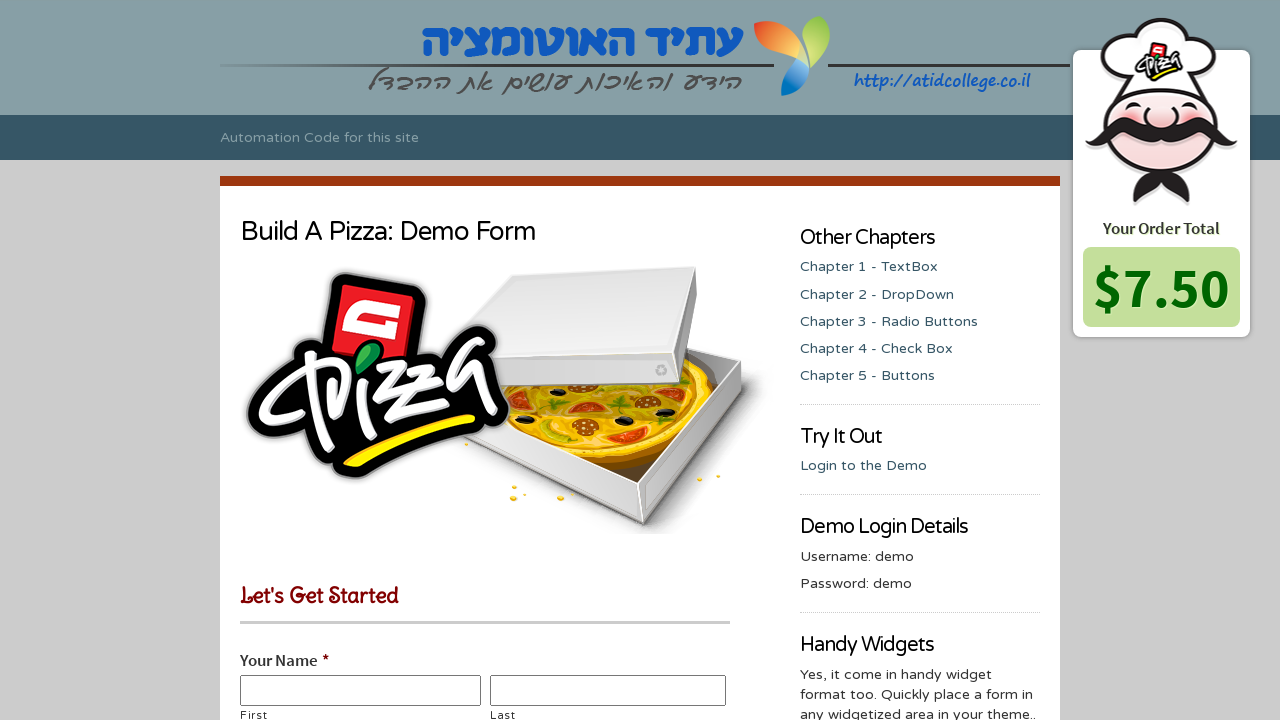

Filled first name field with 'Edward' on #input_5_22_3
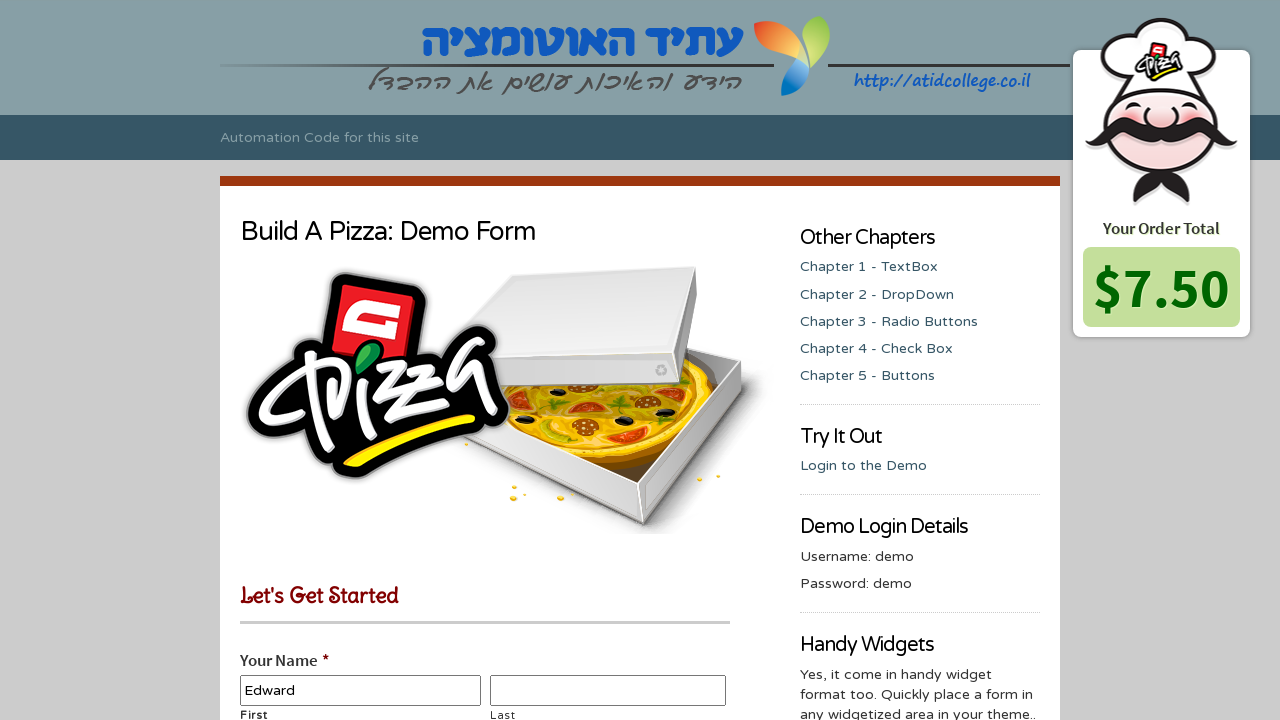

Filled last name field with 'Vishnivetzki' on #input_5_22_6
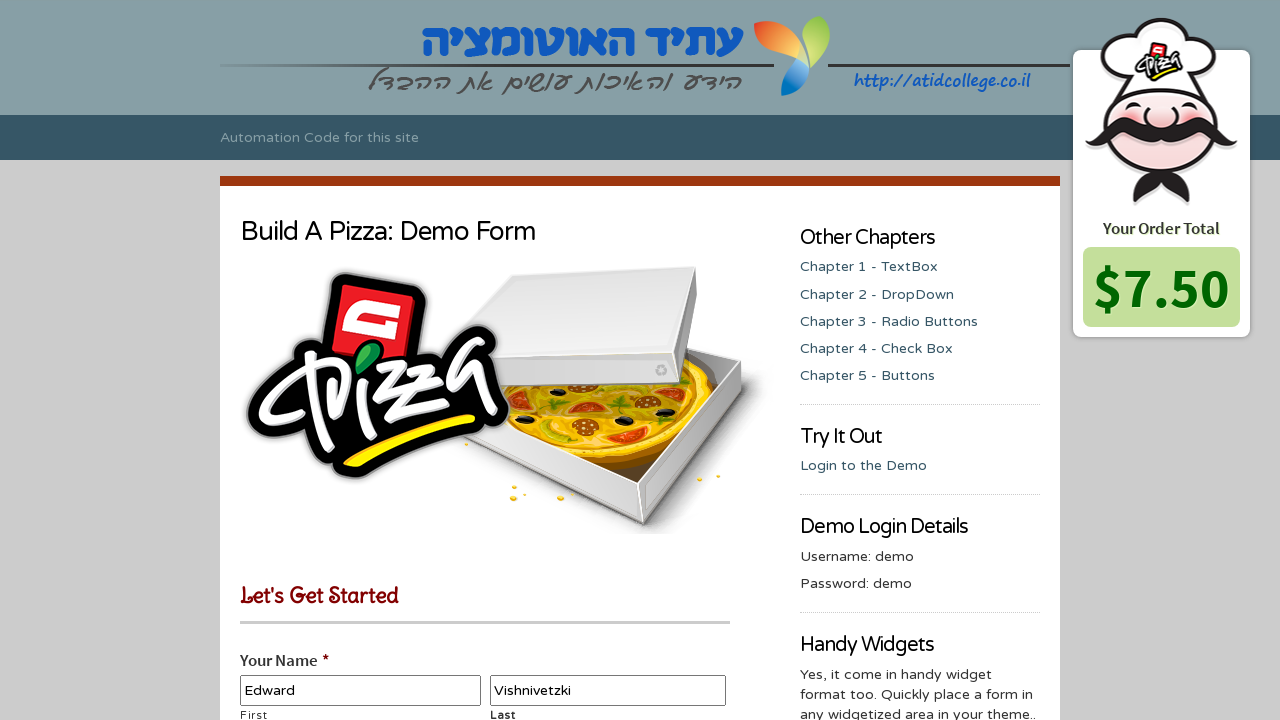

Selected delivery option from dropdown on #input_5_21
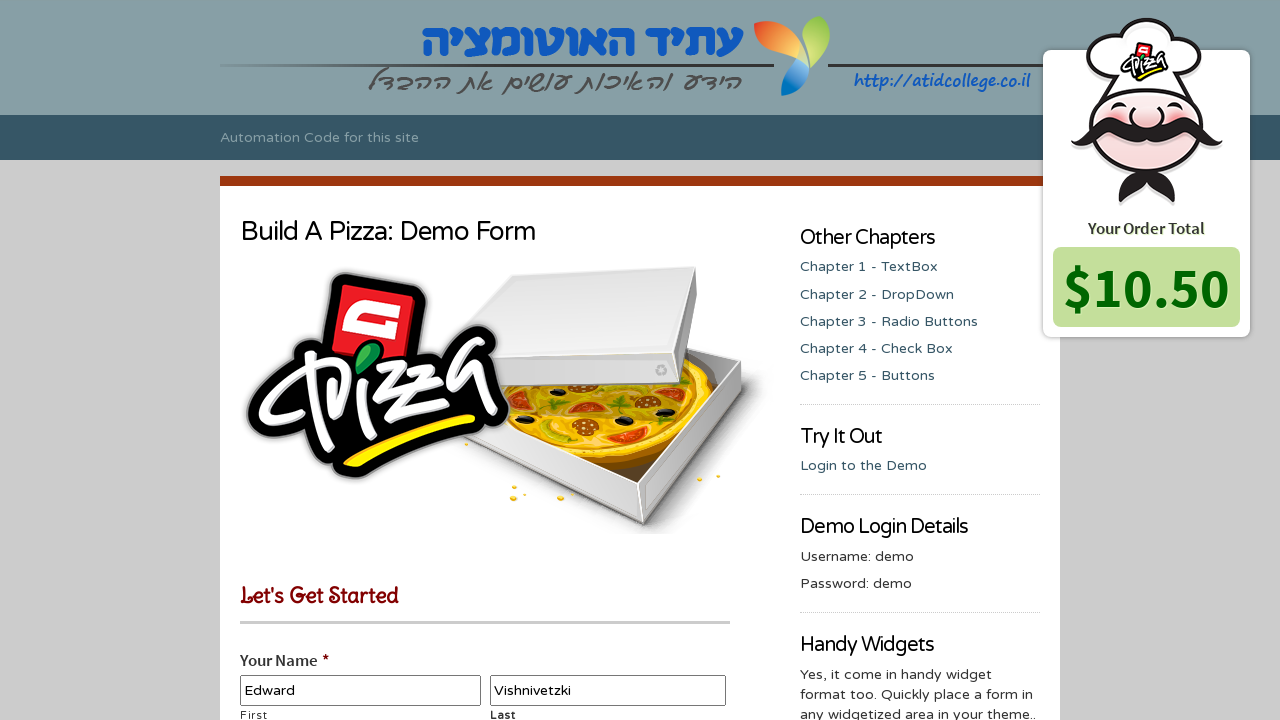

Located coupon iframe
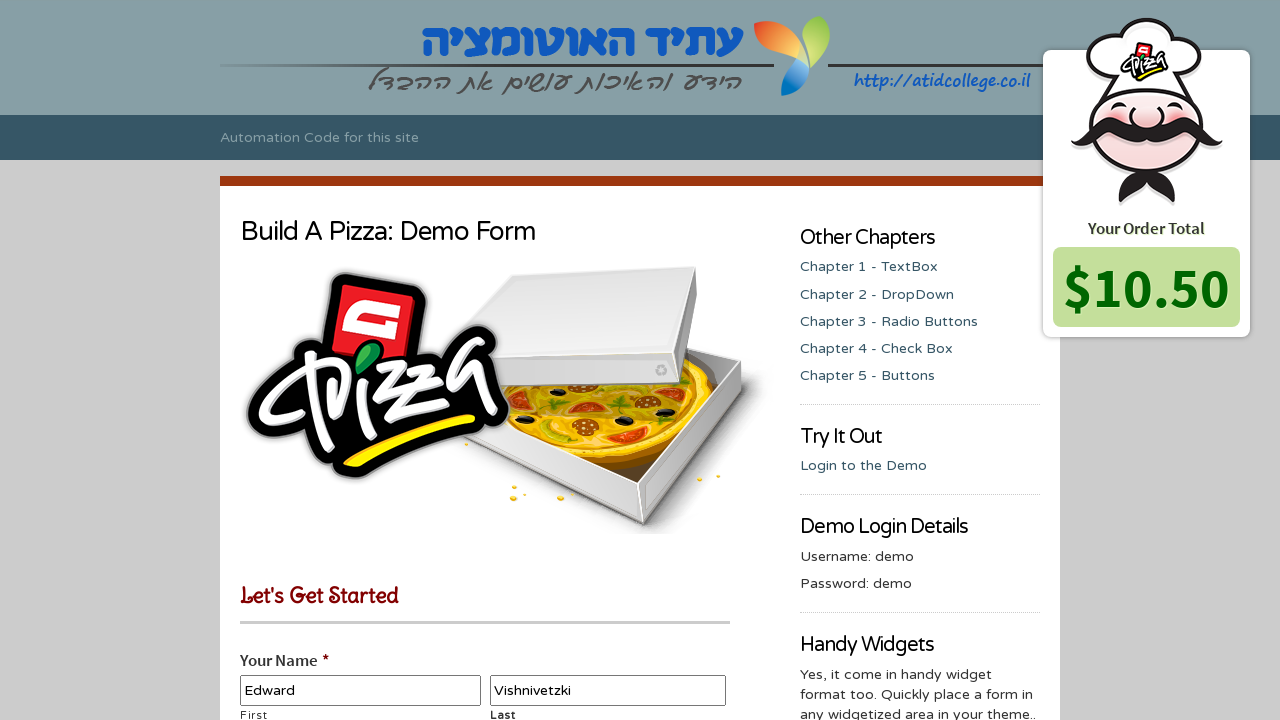

Retrieved coupon number from iframe: 
		088-234
	
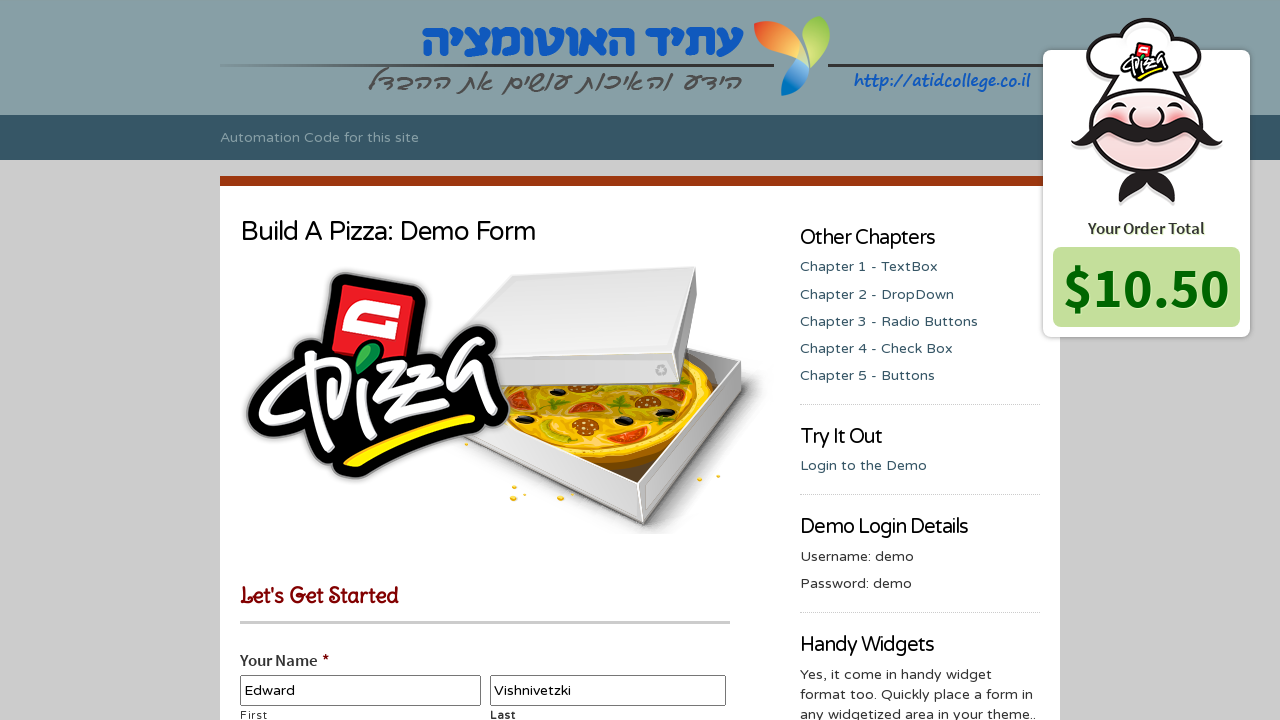

Entered coupon number '
		088-234
	' in coupon field on #input_5_20
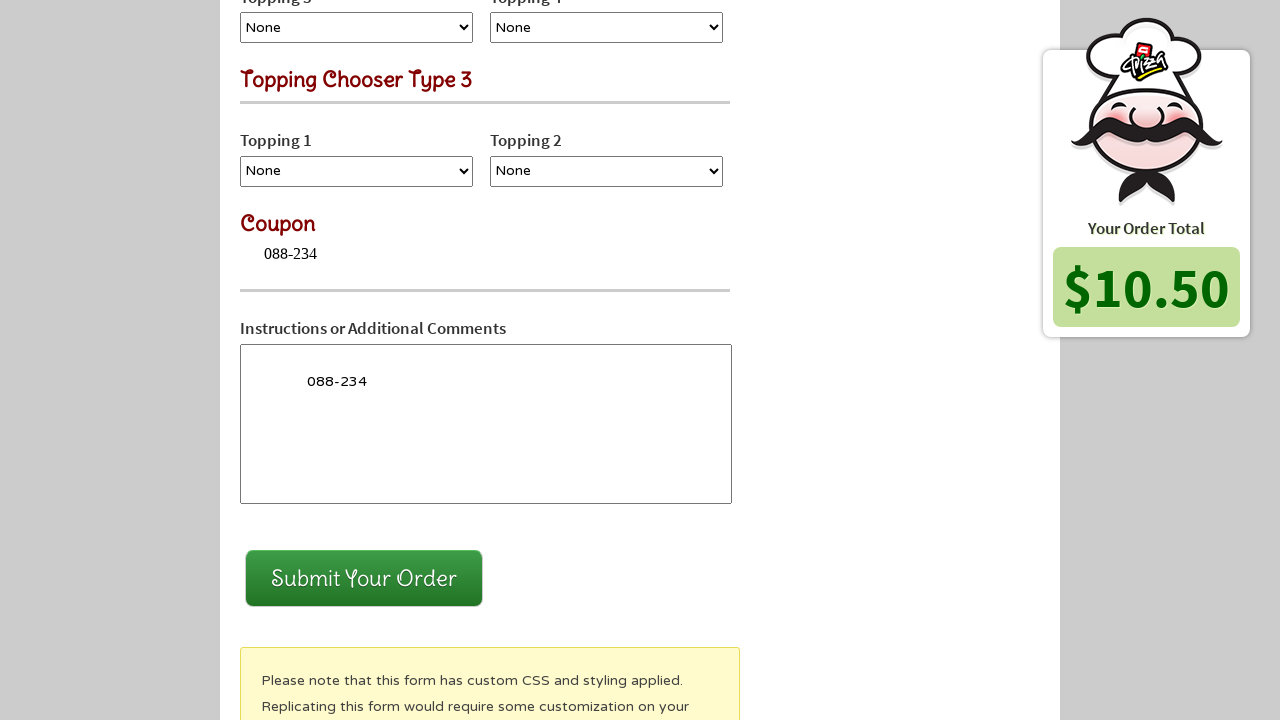

Clicked submit button to submit order at (364, 578) on xpath=//input[@value='Submit Your Order']
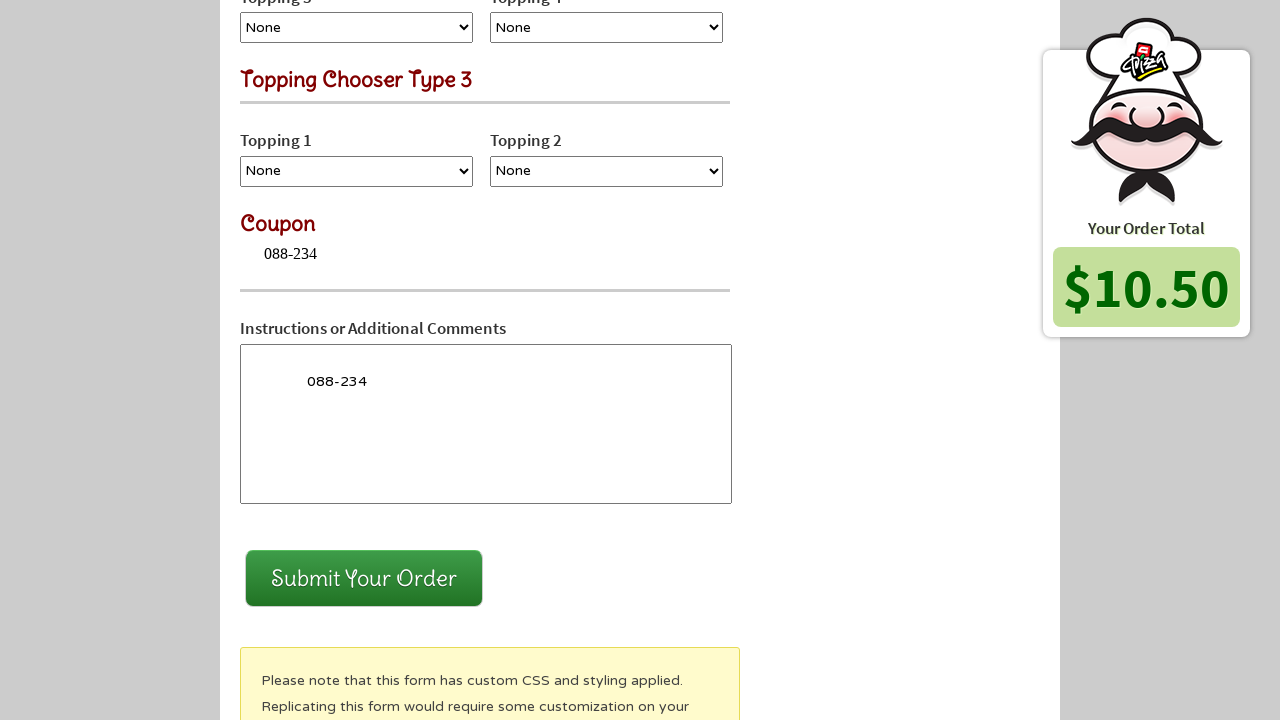

Set up dialog handler to accept alerts
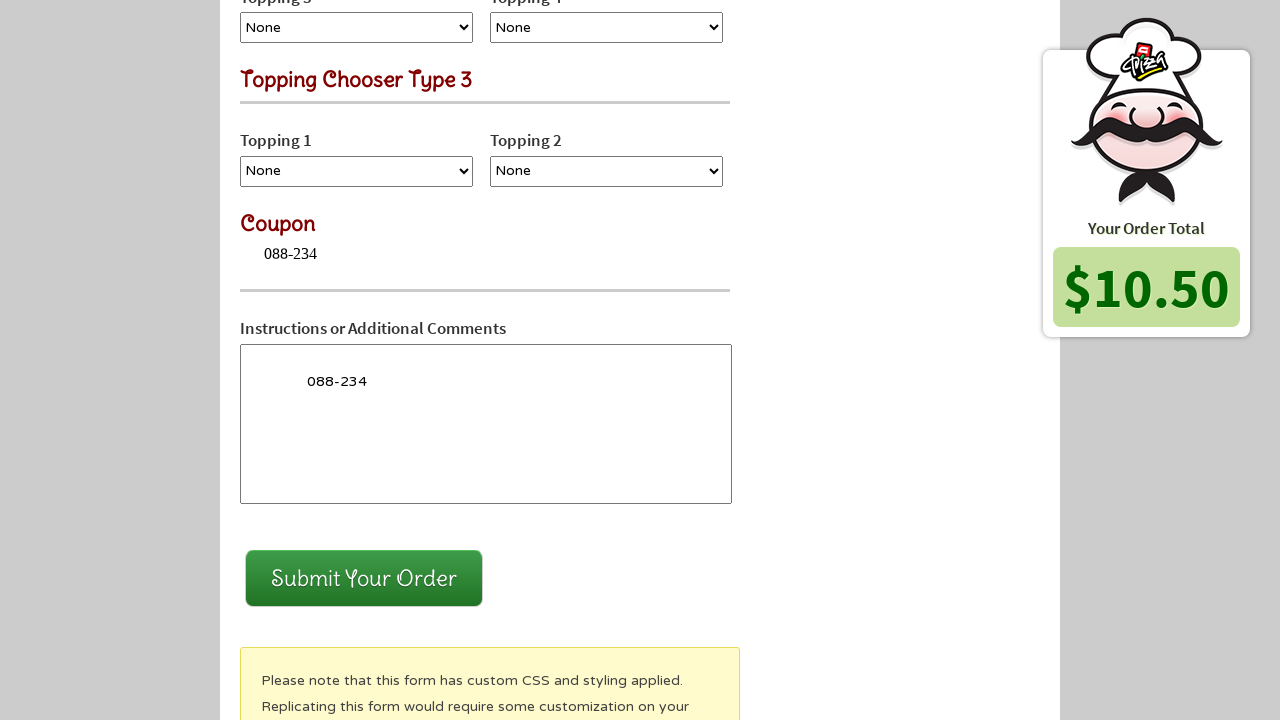

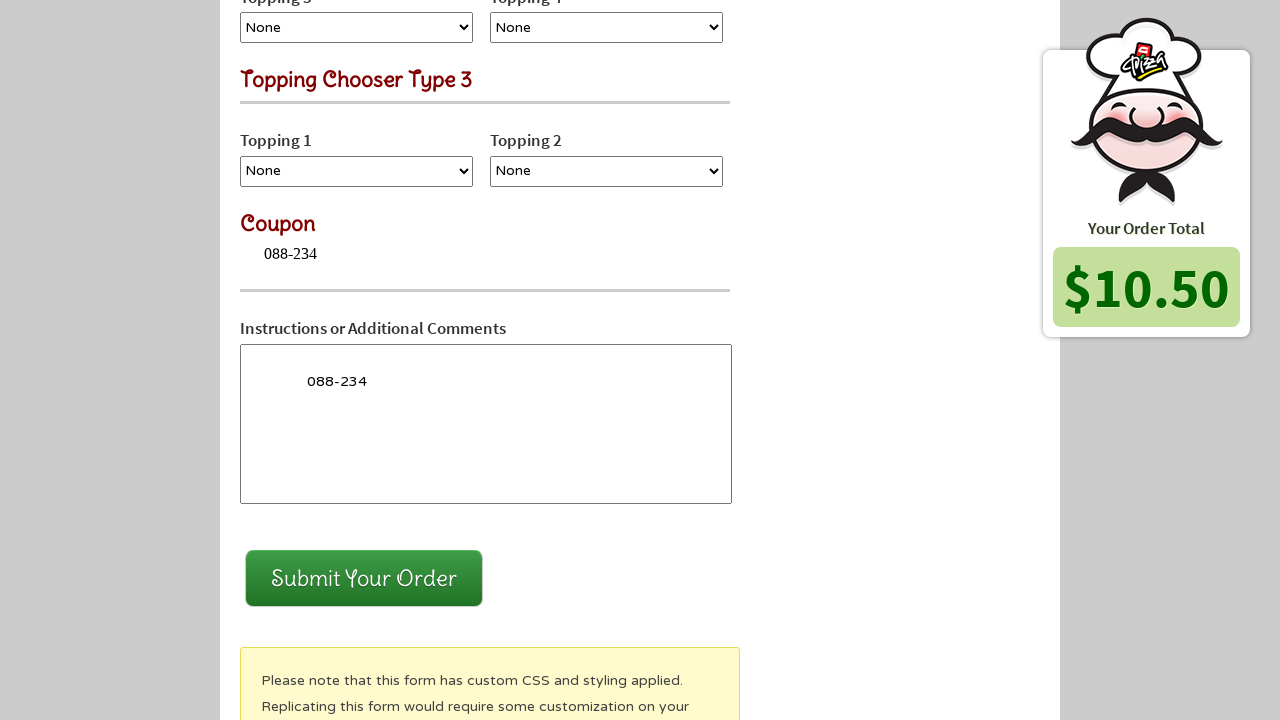